Tests registration form by filling in user details, handling validation alerts, and completing the registration process with terms acceptance

Starting URL: http://automationbykrishna.com

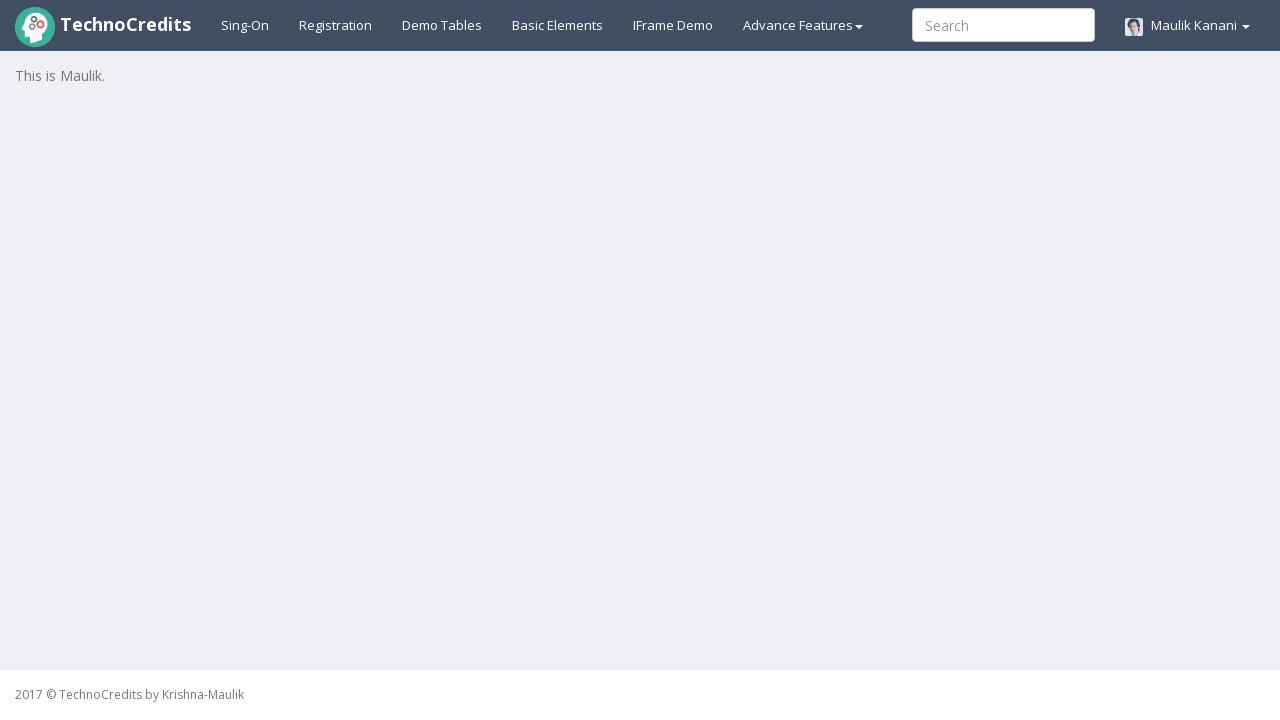

Clicked on Registration link at (336, 25) on text=Registration
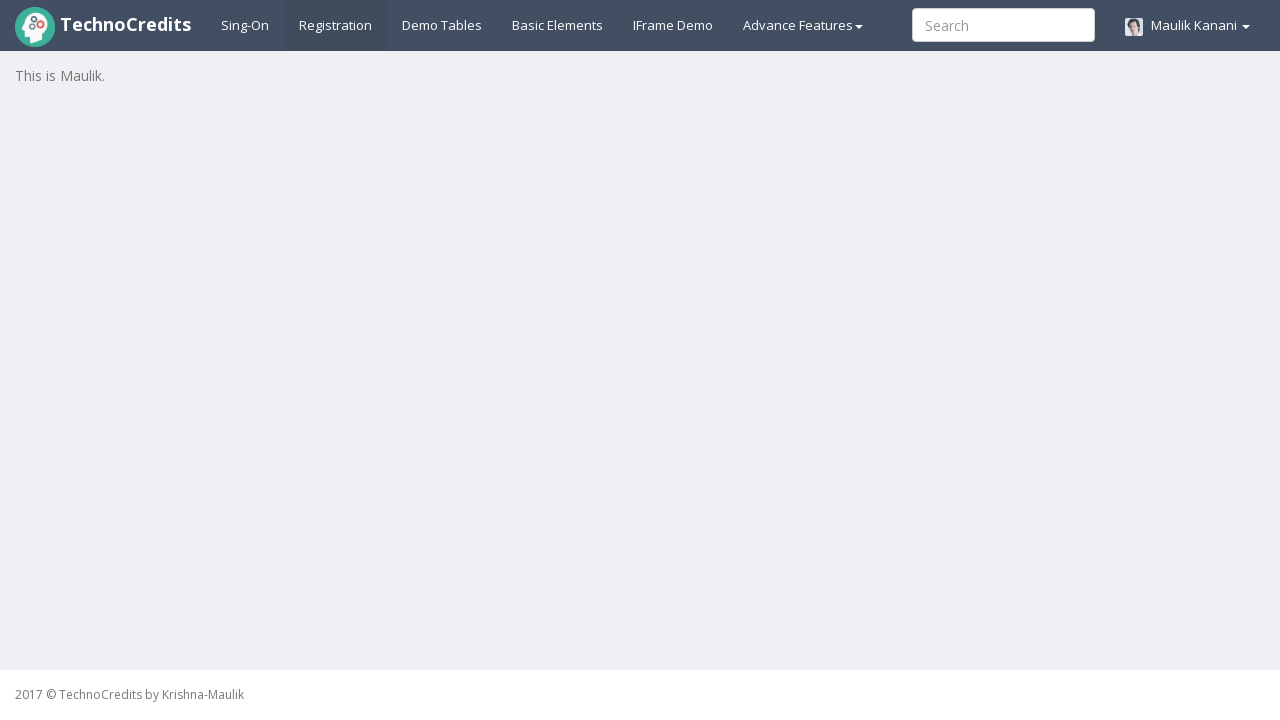

Waited for registration page to load
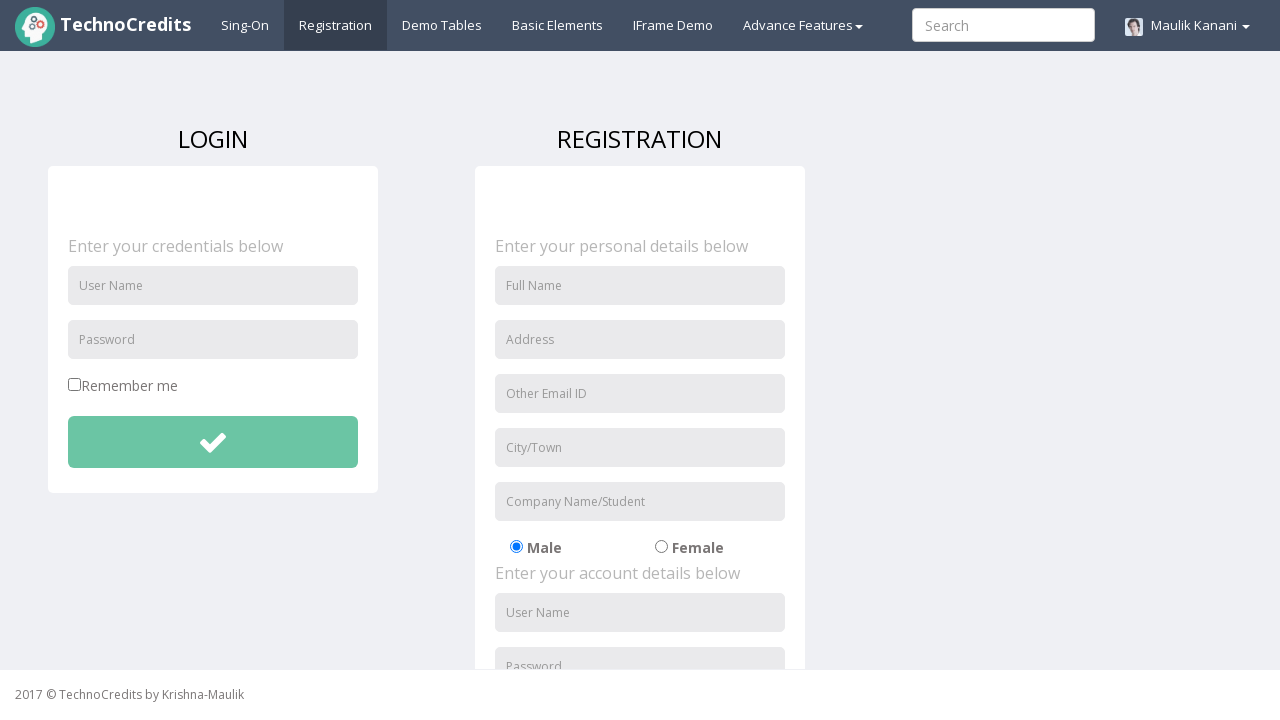

Filled full name field with 'Manisha Sharma' on #fullName
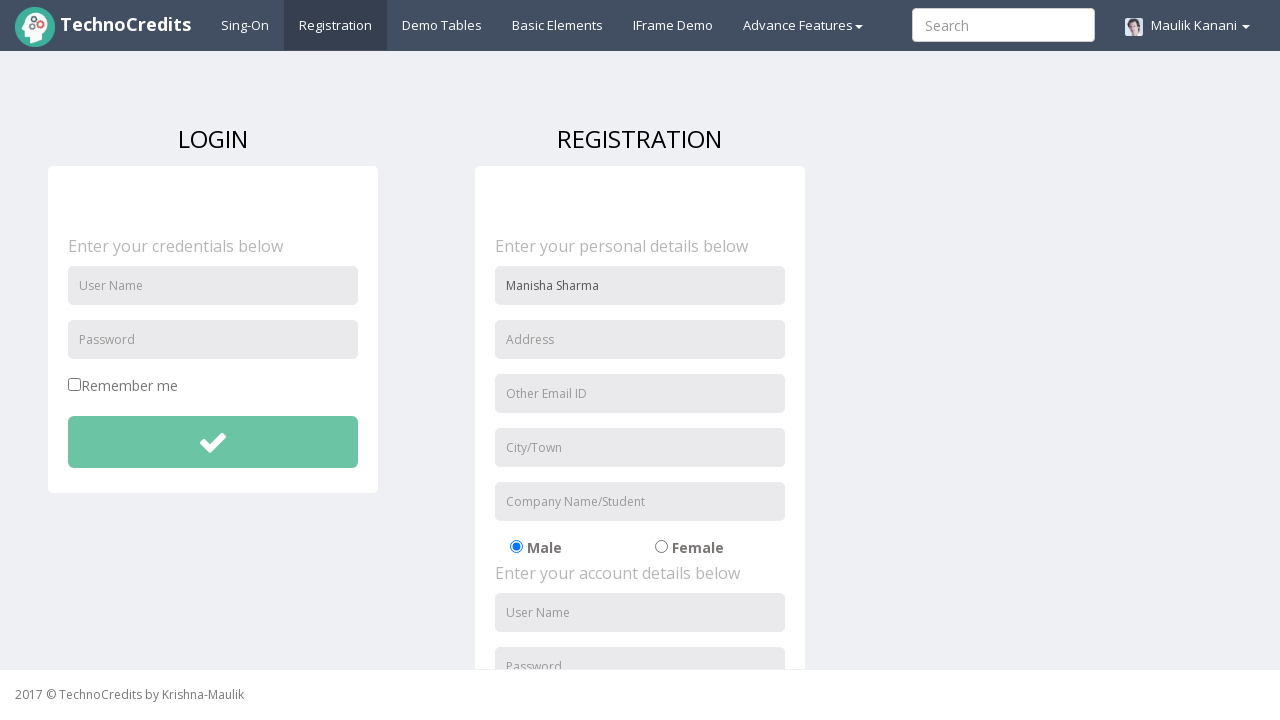

Filled address field with 'Balewadi' on #address
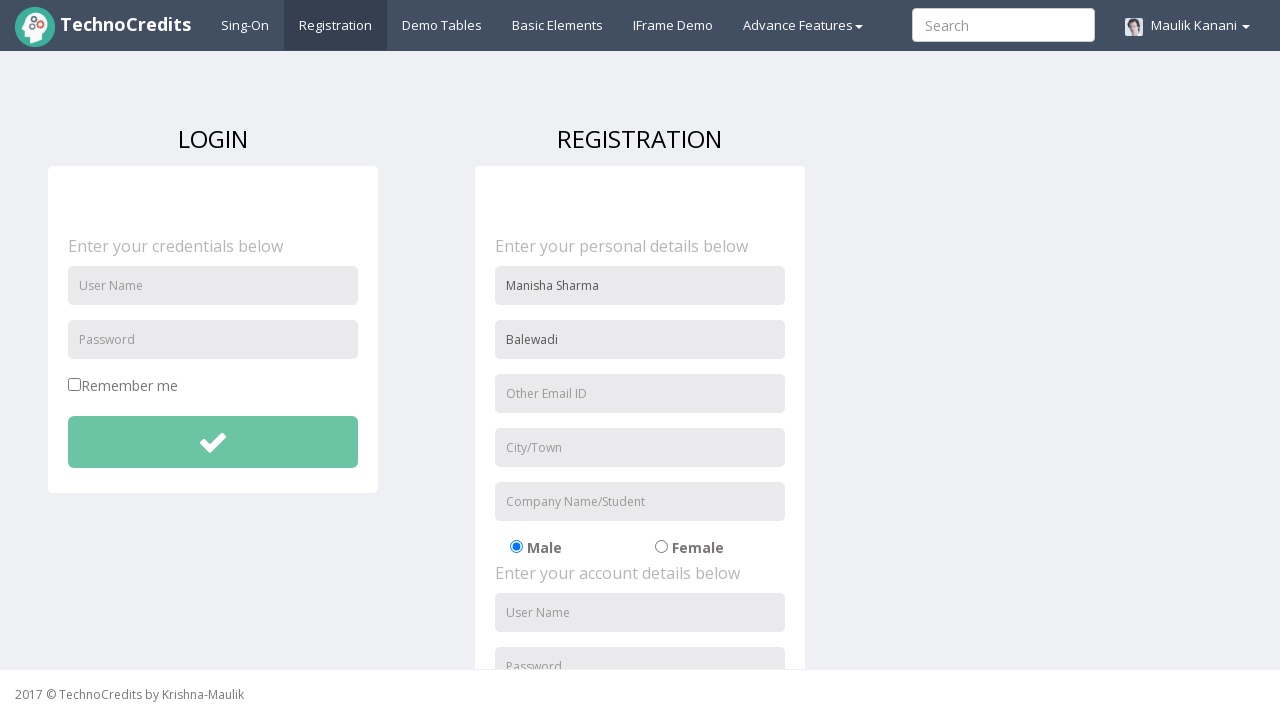

Filled email field with 'm.sharma887@gmail.com' on #useremail
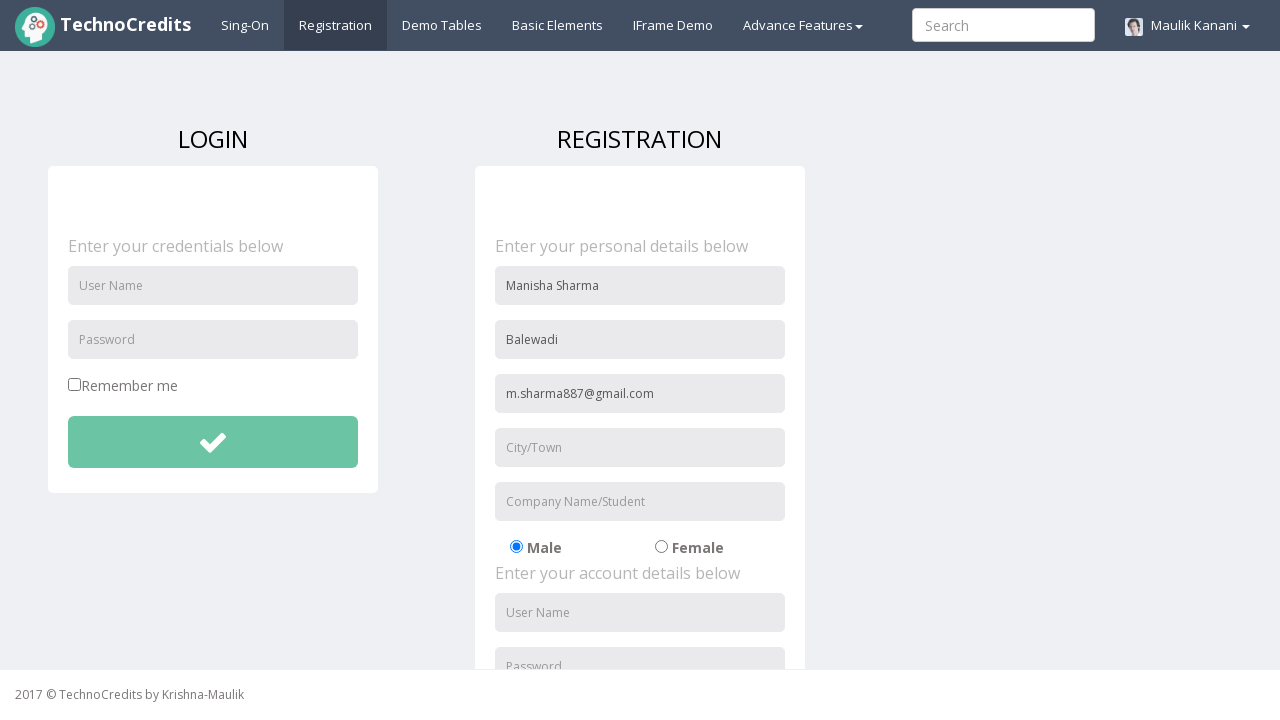

Filled city field with 'Pune' on #usercity
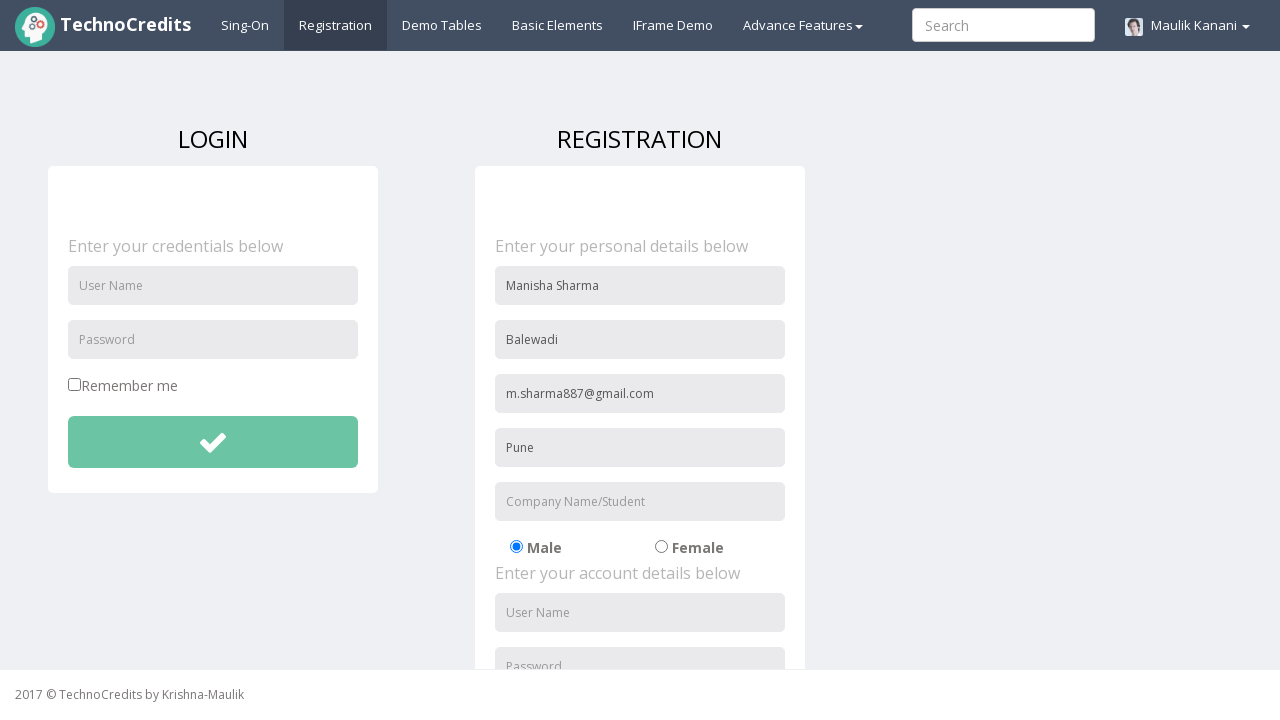

Filled organization field with 'Capgemini' on #organization
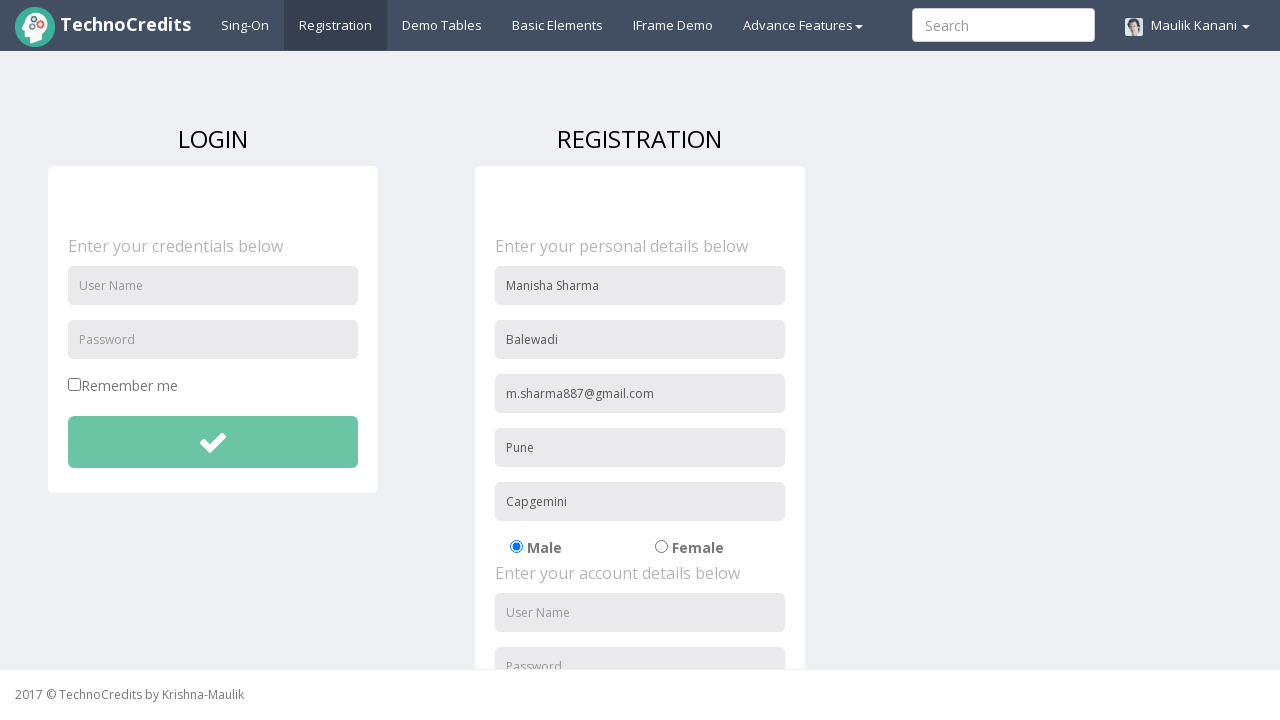

Selected gender radio button at (661, 547) on label input#radio-02
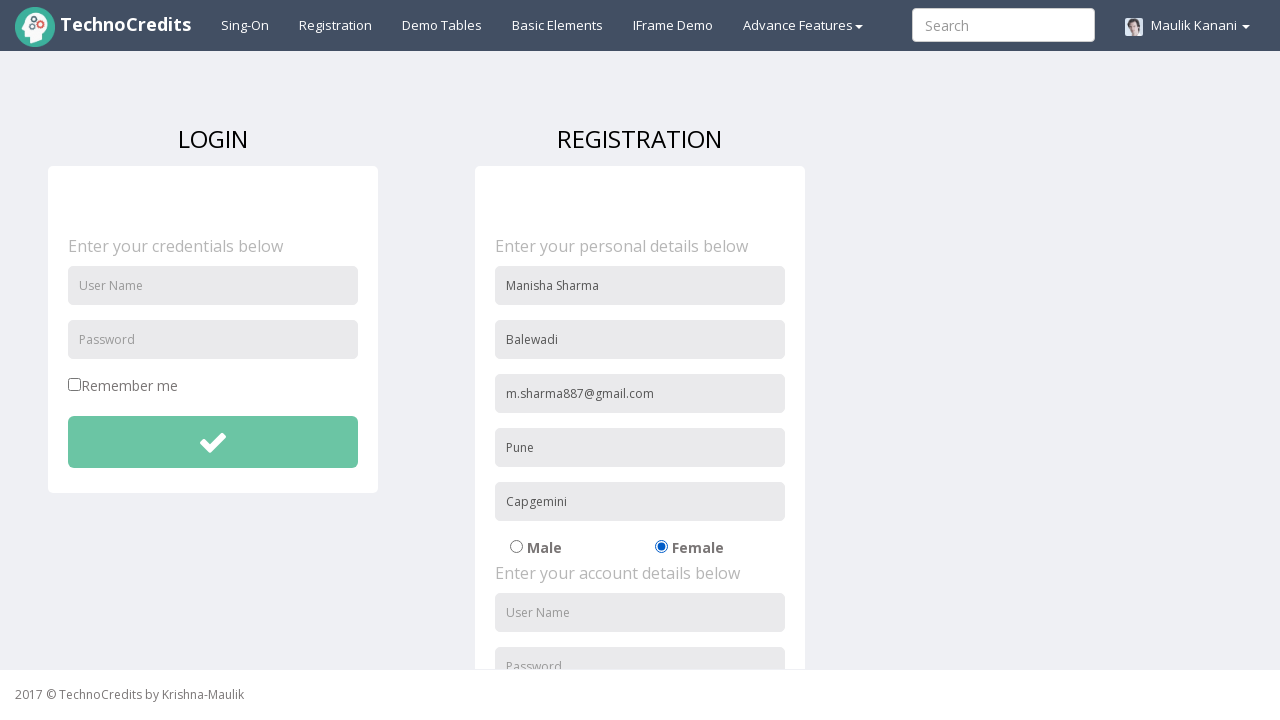

Filled username field with 'Manisha48' on #usernameReg
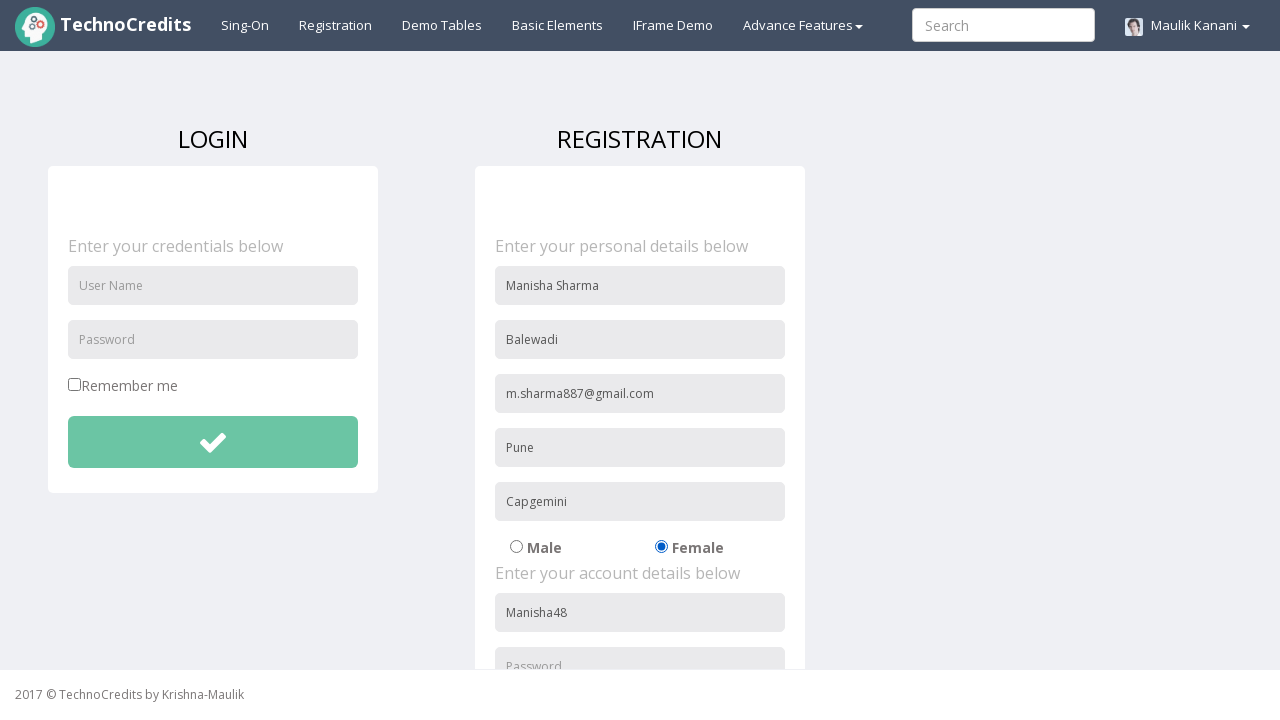

Filled password field with 'abcd1234' on #passwordReg
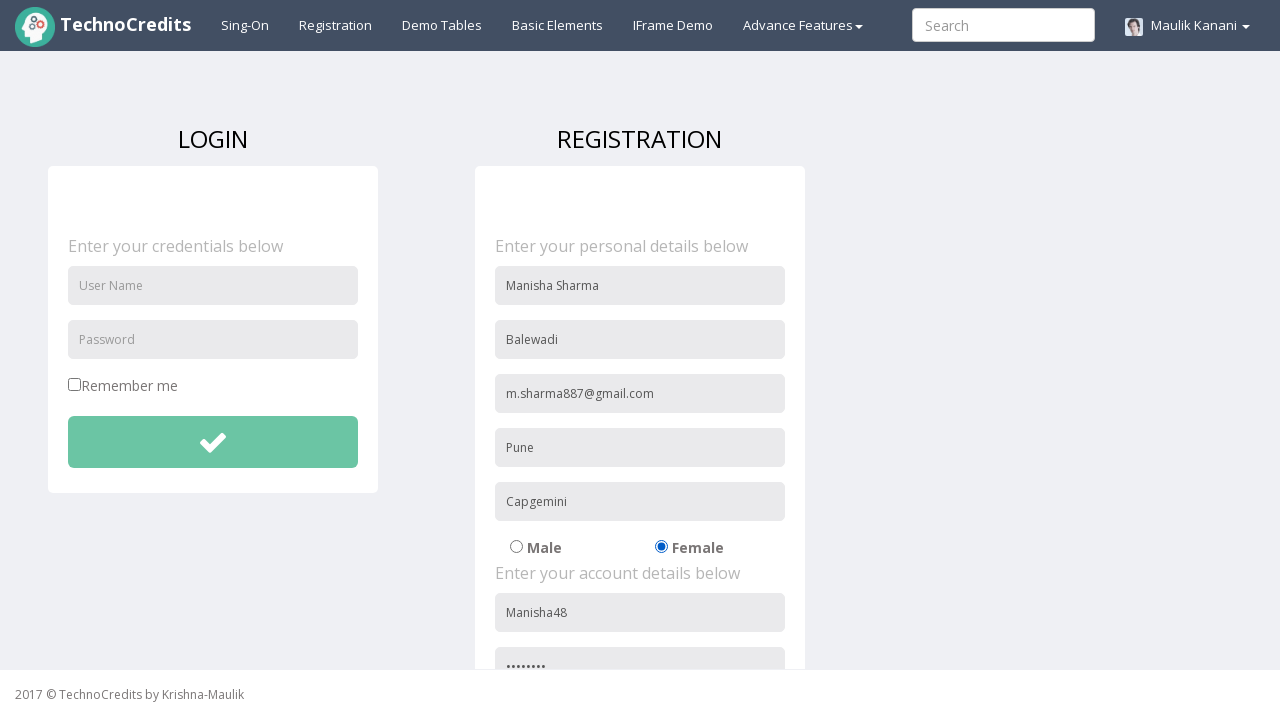

Filled confirm password field with 'abcd1234' on #repasswordReg
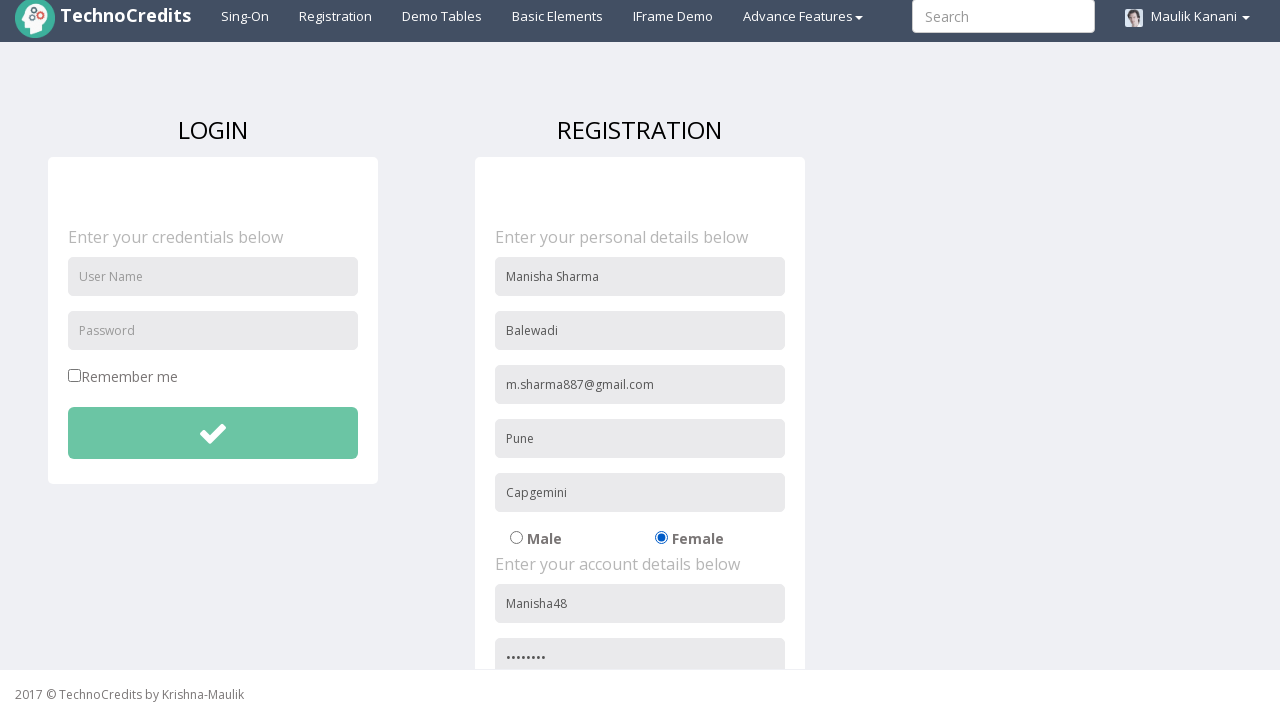

Clicked initial submit button at (640, 494) on #btnsubmitsignUp
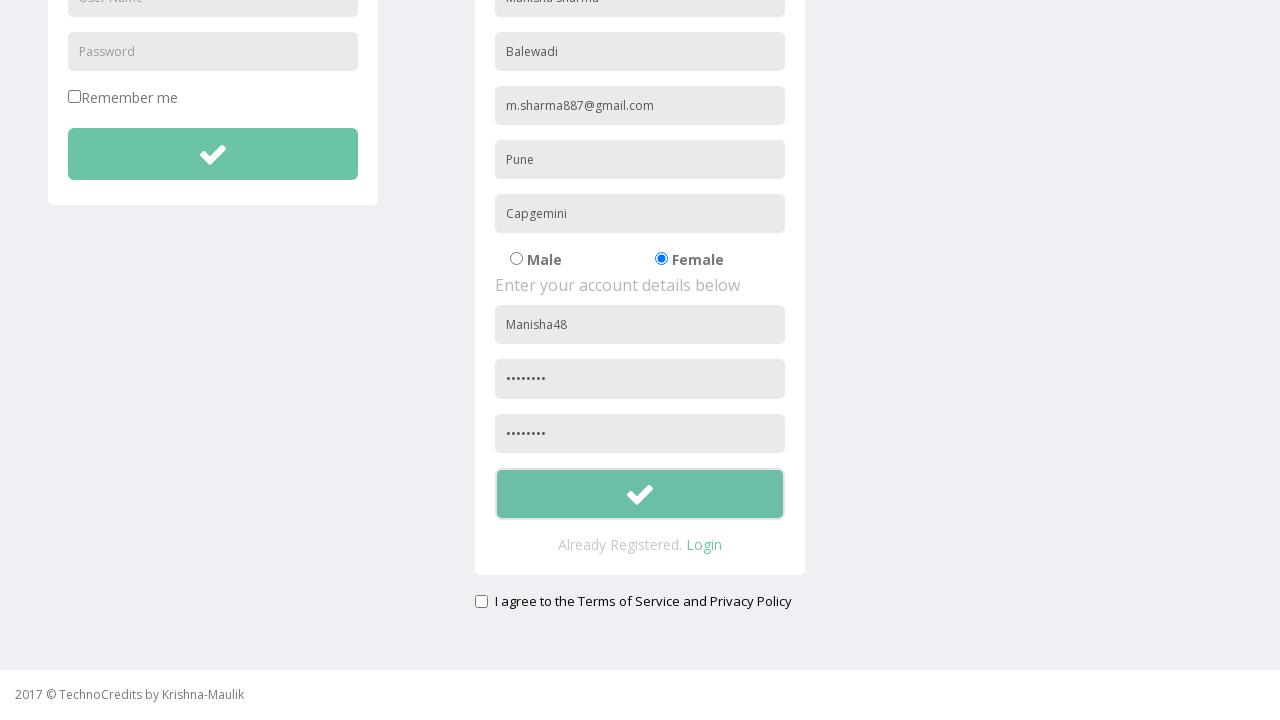

Waited for validation alert to appear
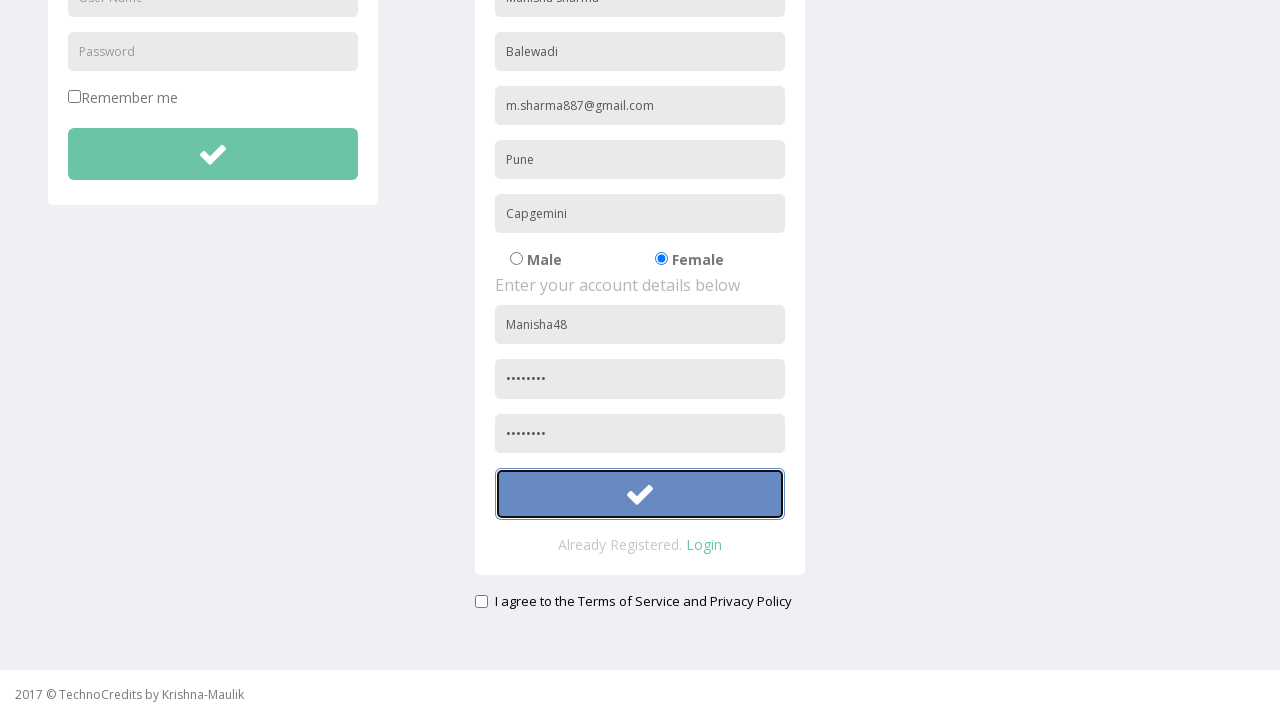

Accepted validation alert dialog
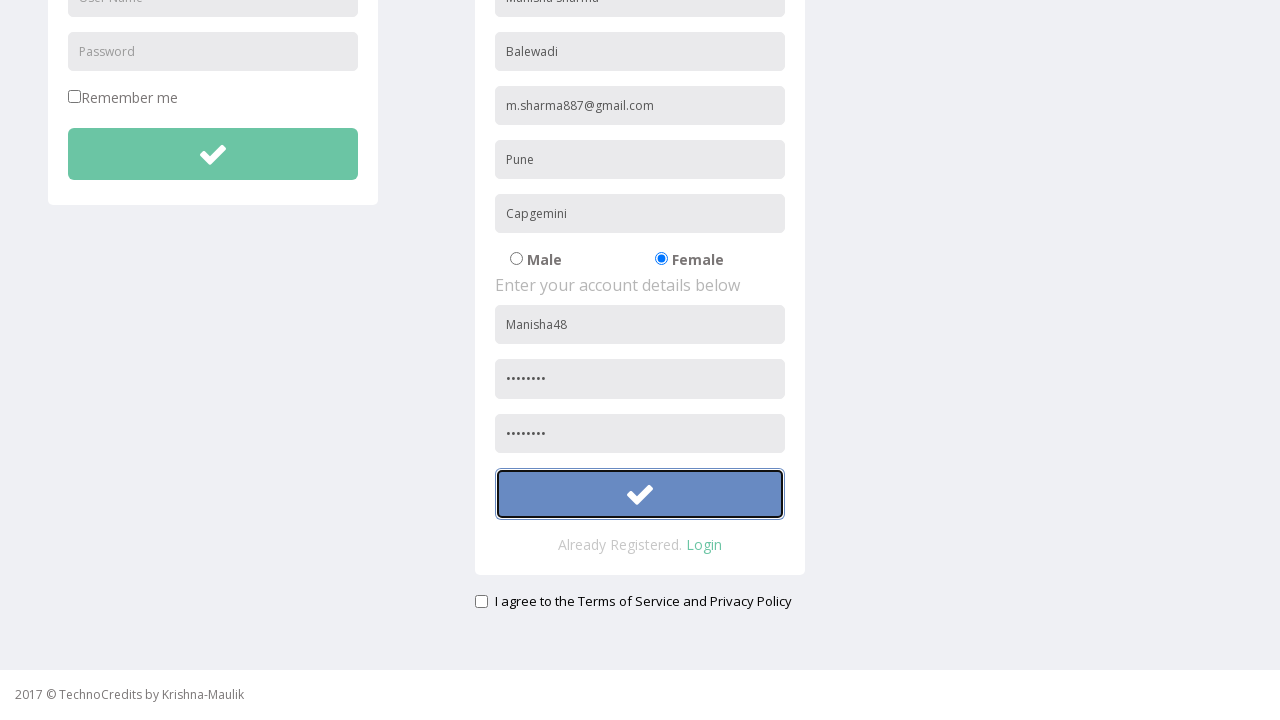

Checked 'agree to terms and conditions' checkbox at (481, 601) on input[value='agree this condition']
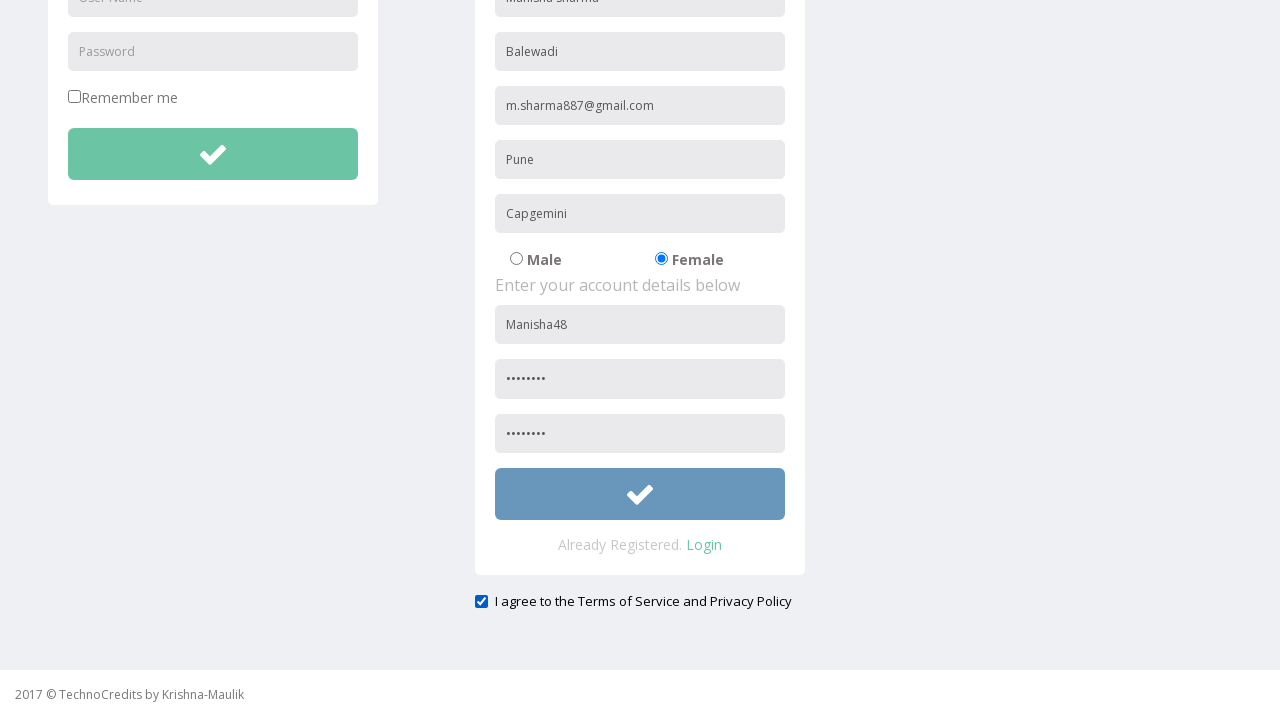

Waited for checkbox to register
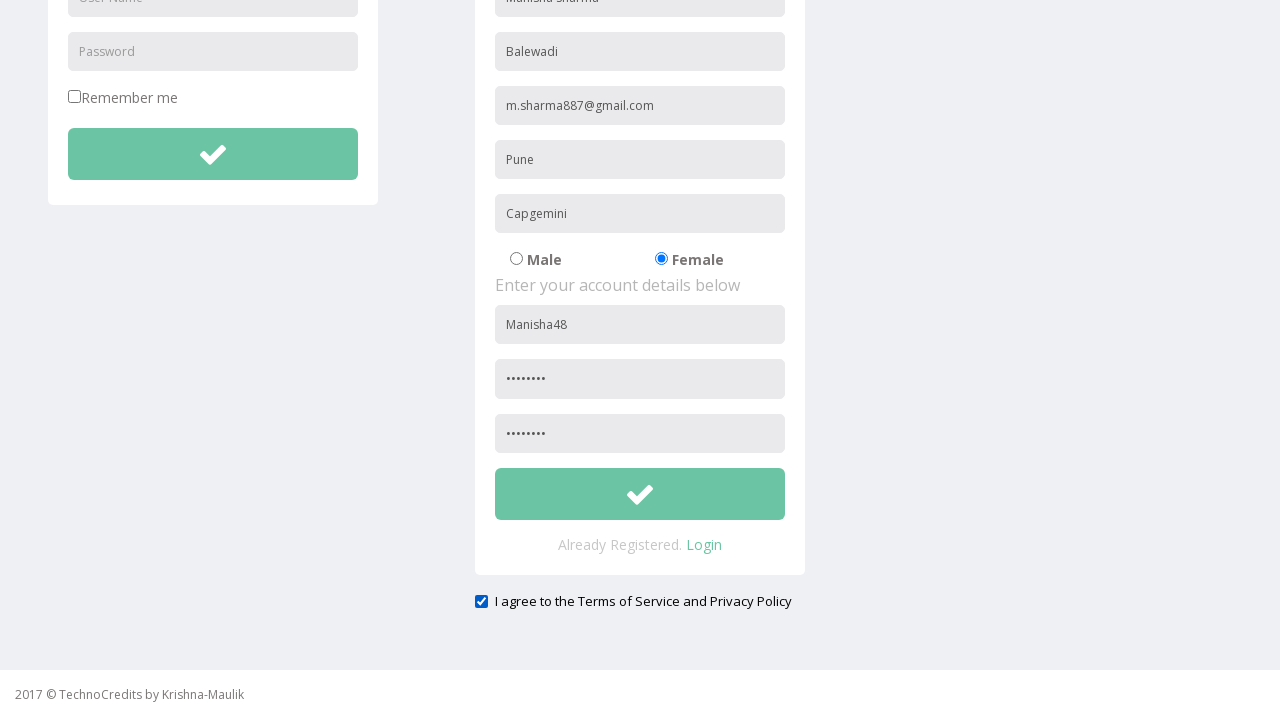

Clicked final submit button to complete registration at (640, 494) on #btnsubmitsignUp
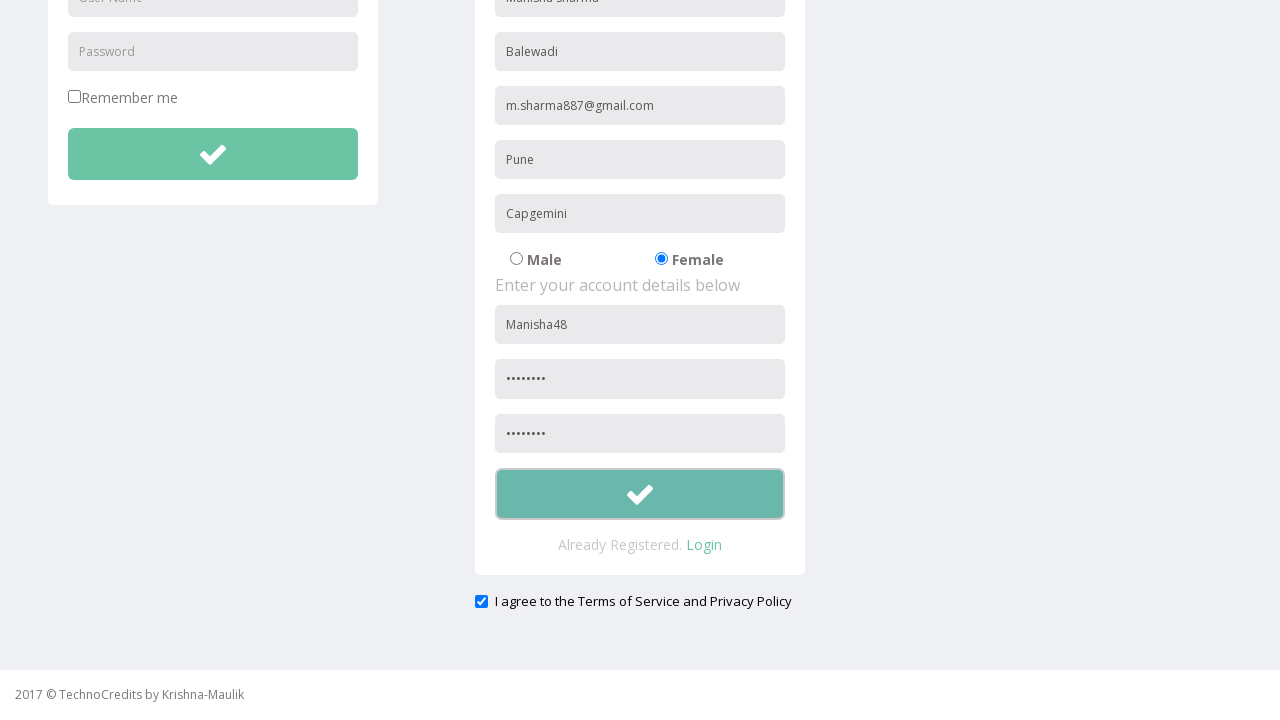

Waited for success confirmation
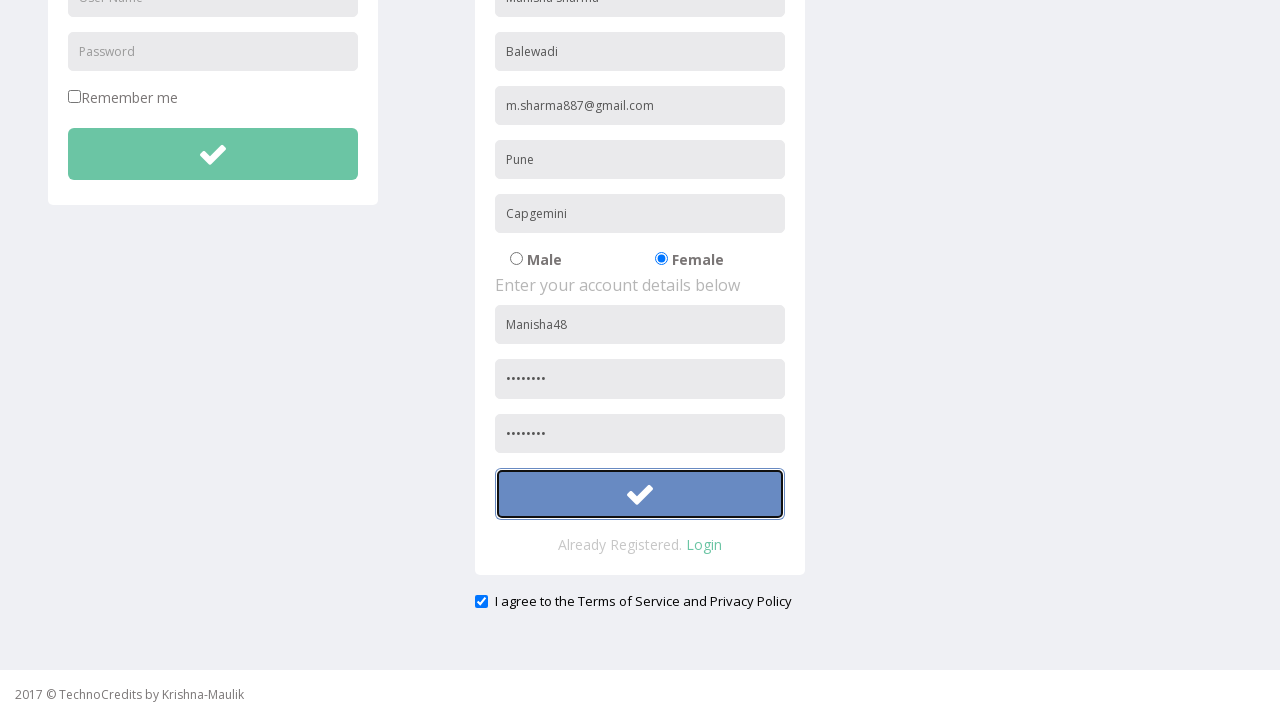

Accepted final success alert dialog
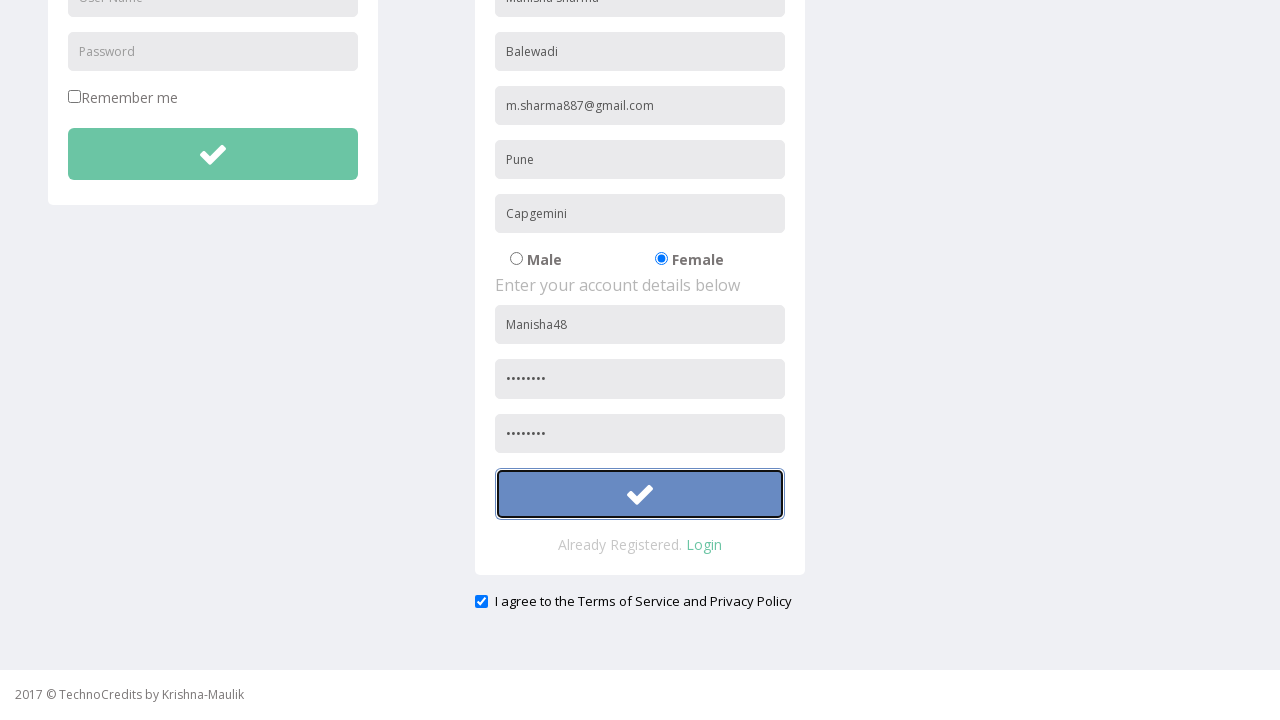

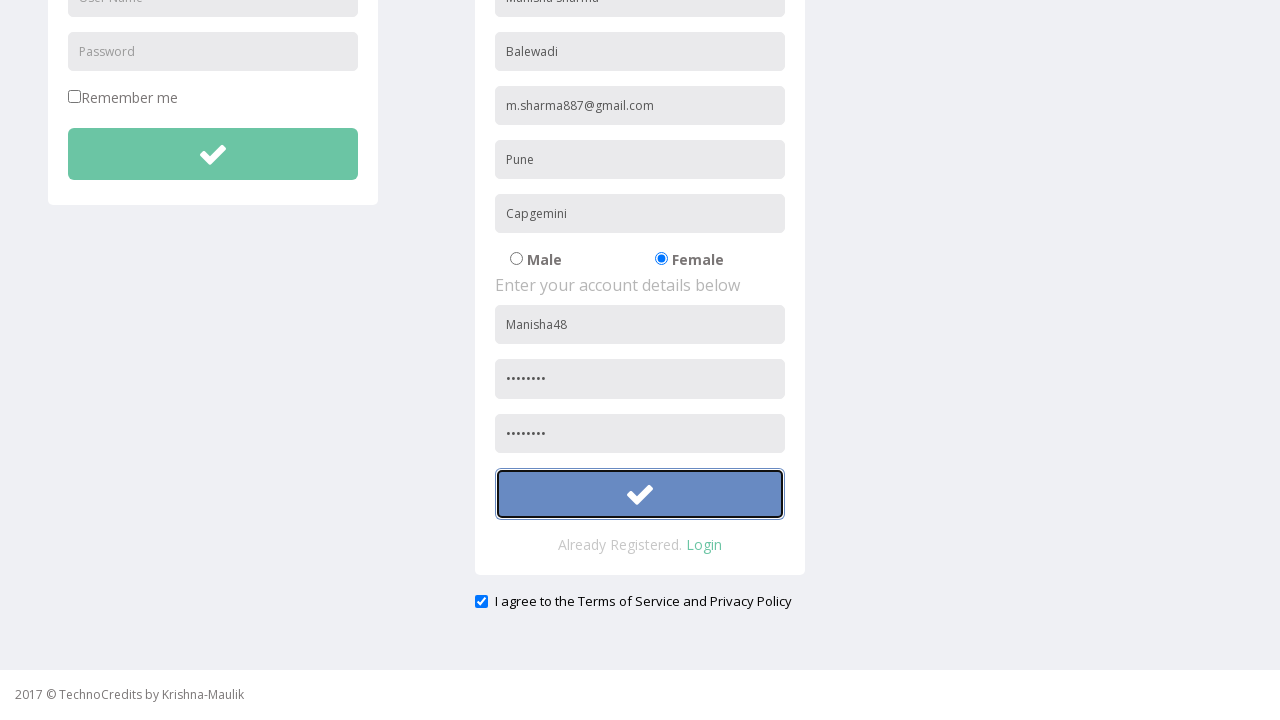